Tests the Practice Form by navigating to Forms > Practice Form and filling out all fields including name, email, gender, mobile, date of birth, subjects, hobbies, address, state and city, then submitting.

Starting URL: https://demoqa.com/

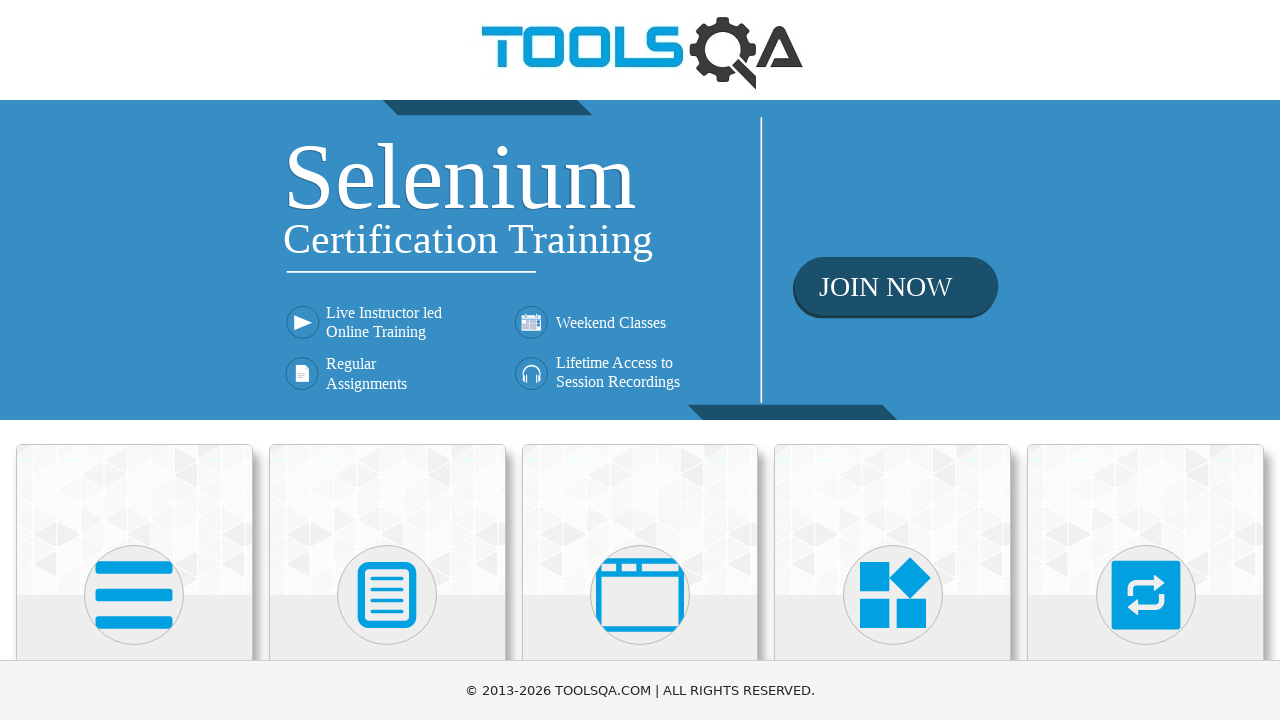

Clicked on Forms heading at (387, 360) on internal:role=heading[name="Forms"i]
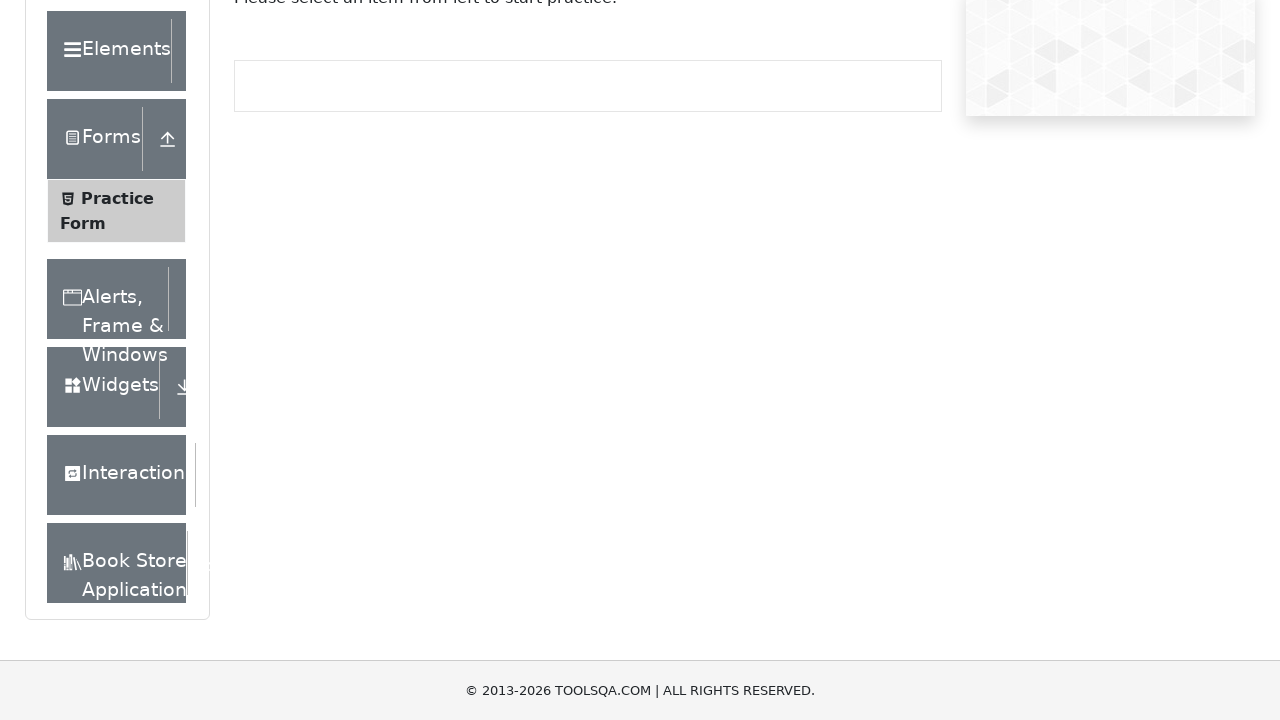

Clicked on Practice Form menu item at (117, 336) on internal:text="Practice Form"i
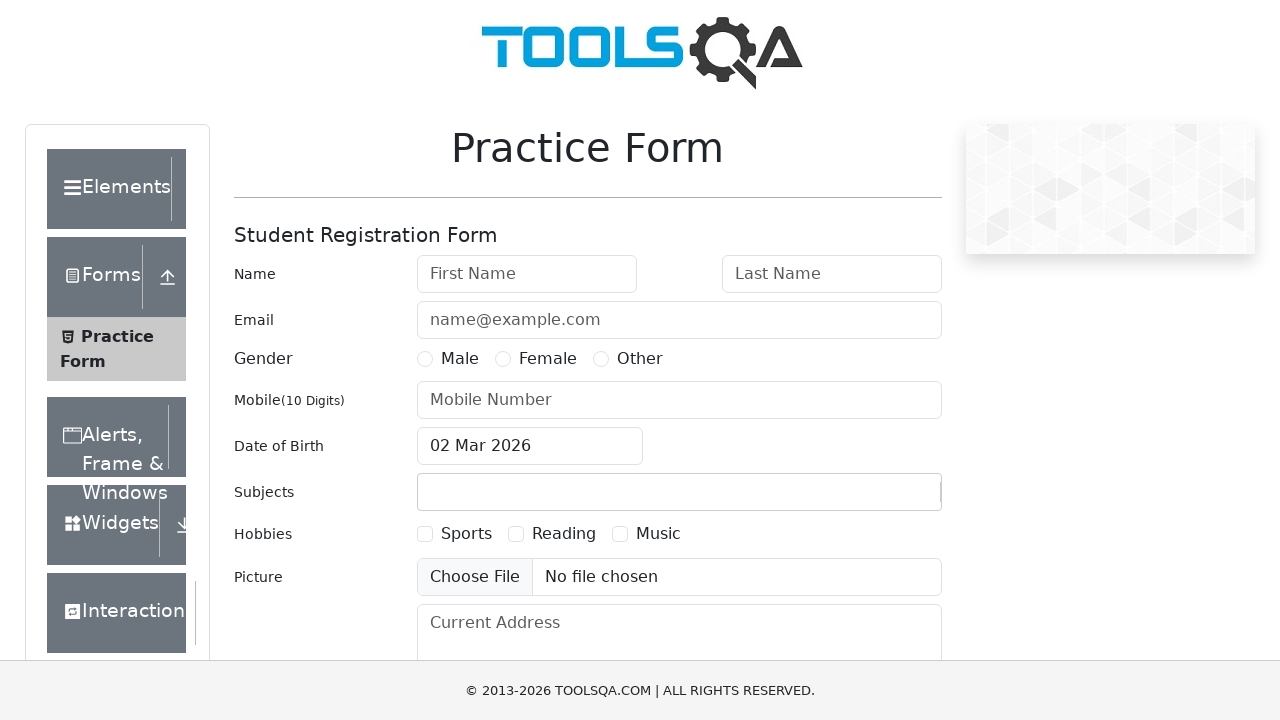

Filled First Name field with 'Gerimedica' on internal:attr=[placeholder="First Name"i]
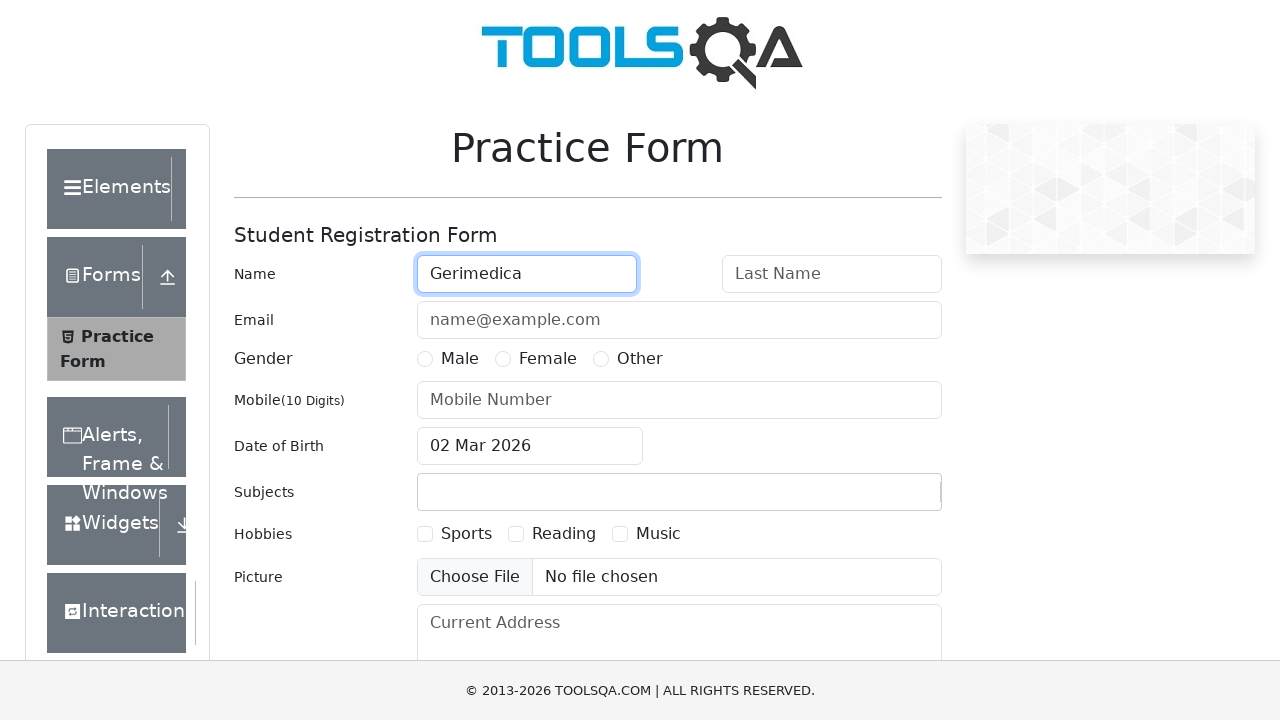

Filled Last Name field with 'BV' on internal:attr=[placeholder="Last Name"i]
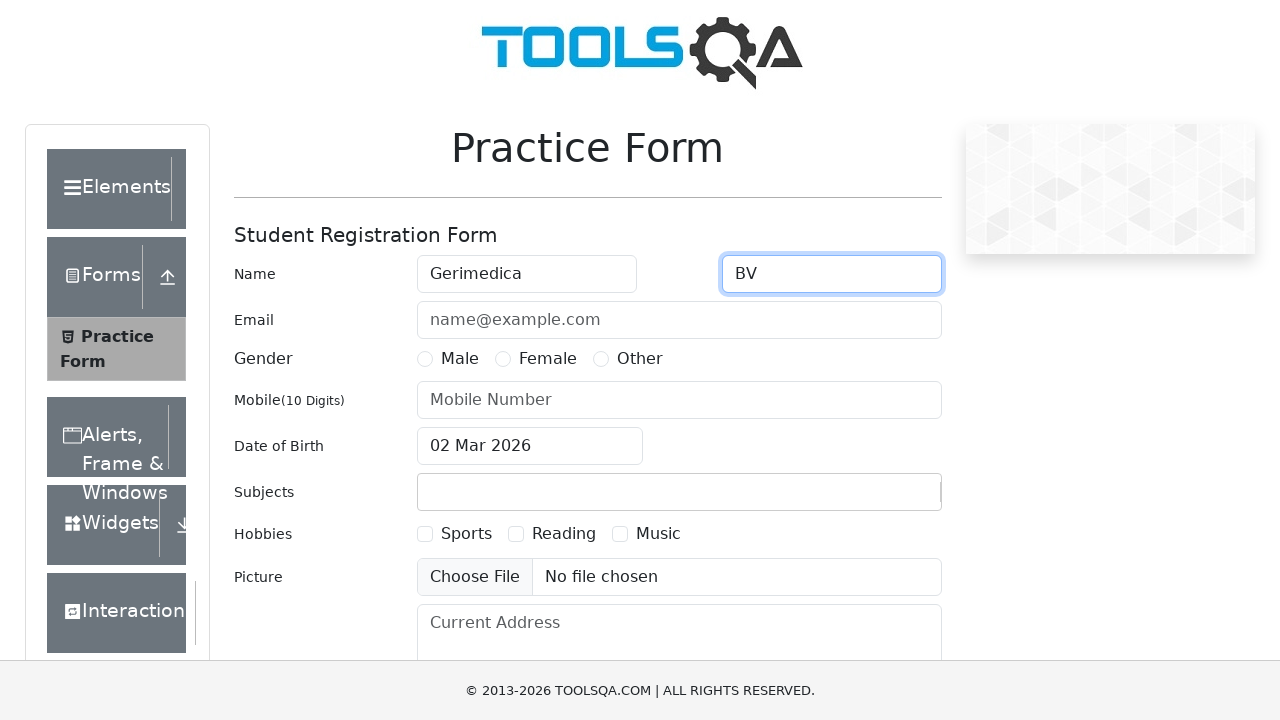

Filled Email field with 'testa@test.com' on internal:attr=[placeholder="name@example.com"i]
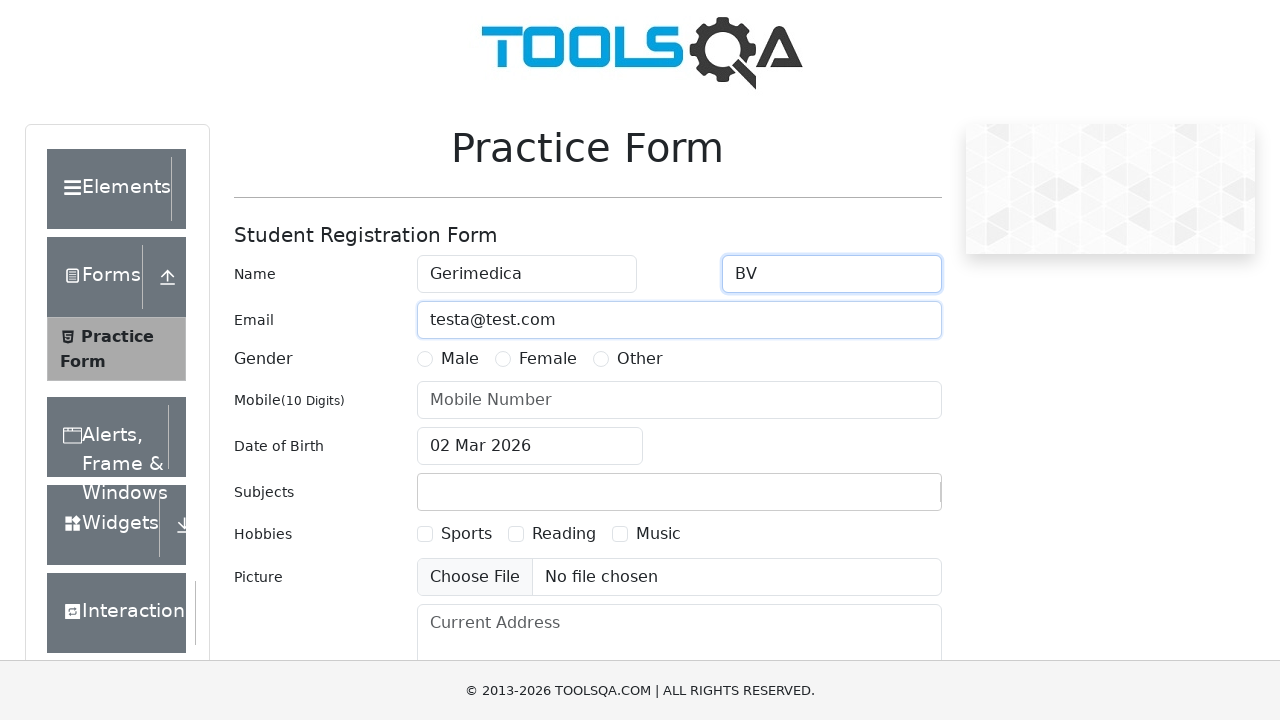

Selected Male gender option at (460, 359) on internal:text="Male"s
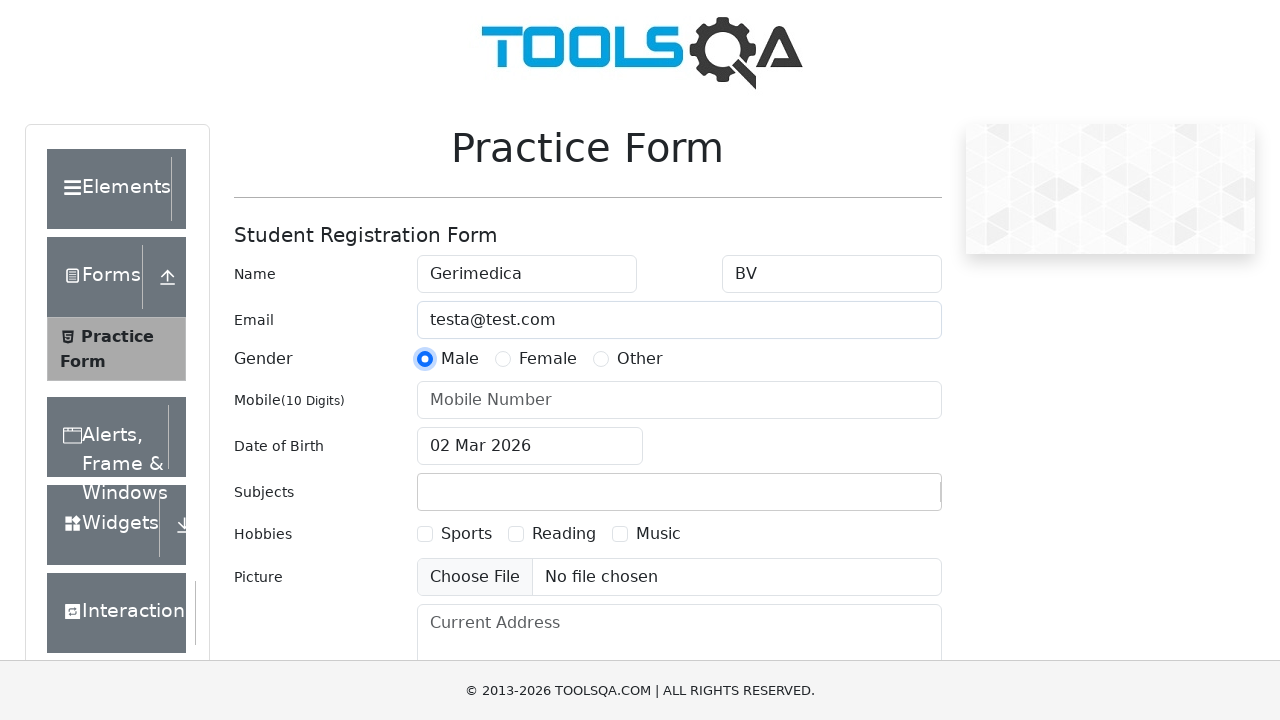

Filled Mobile Number field with '0123456789' on internal:attr=[placeholder="Mobile Number"i]
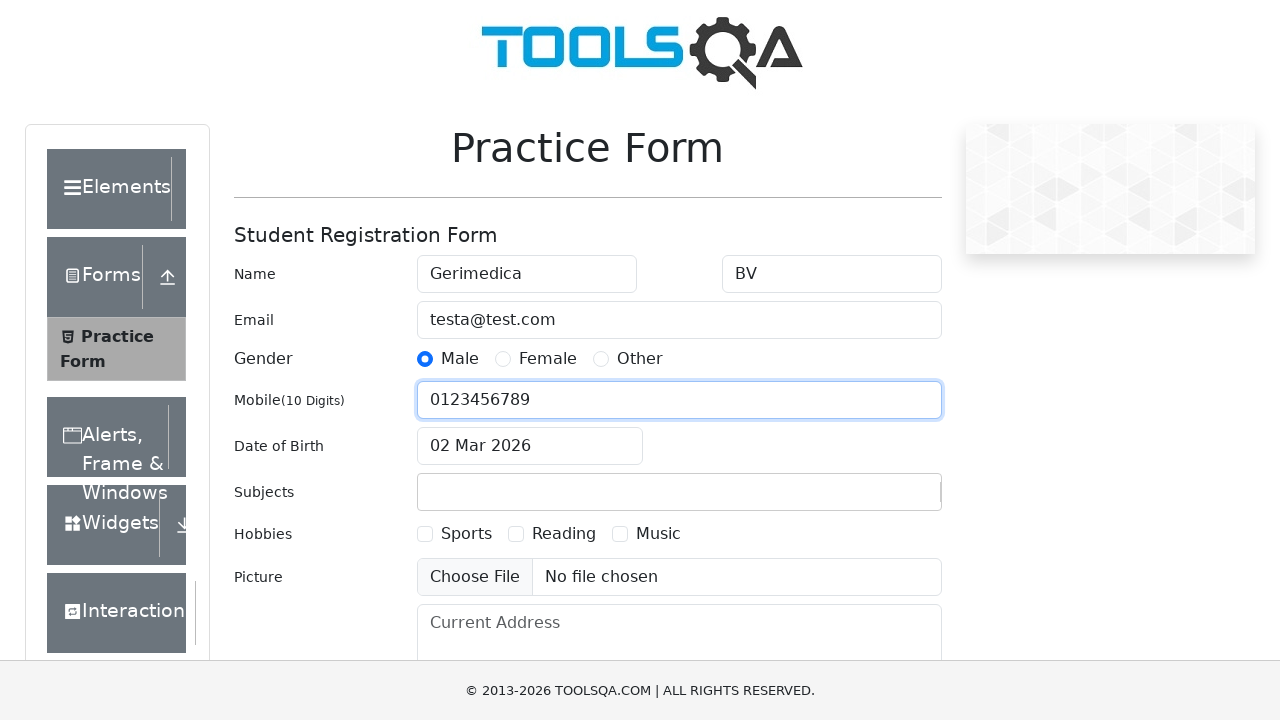

Clicked on Date of Birth input field at (530, 446) on #dateOfBirthInput
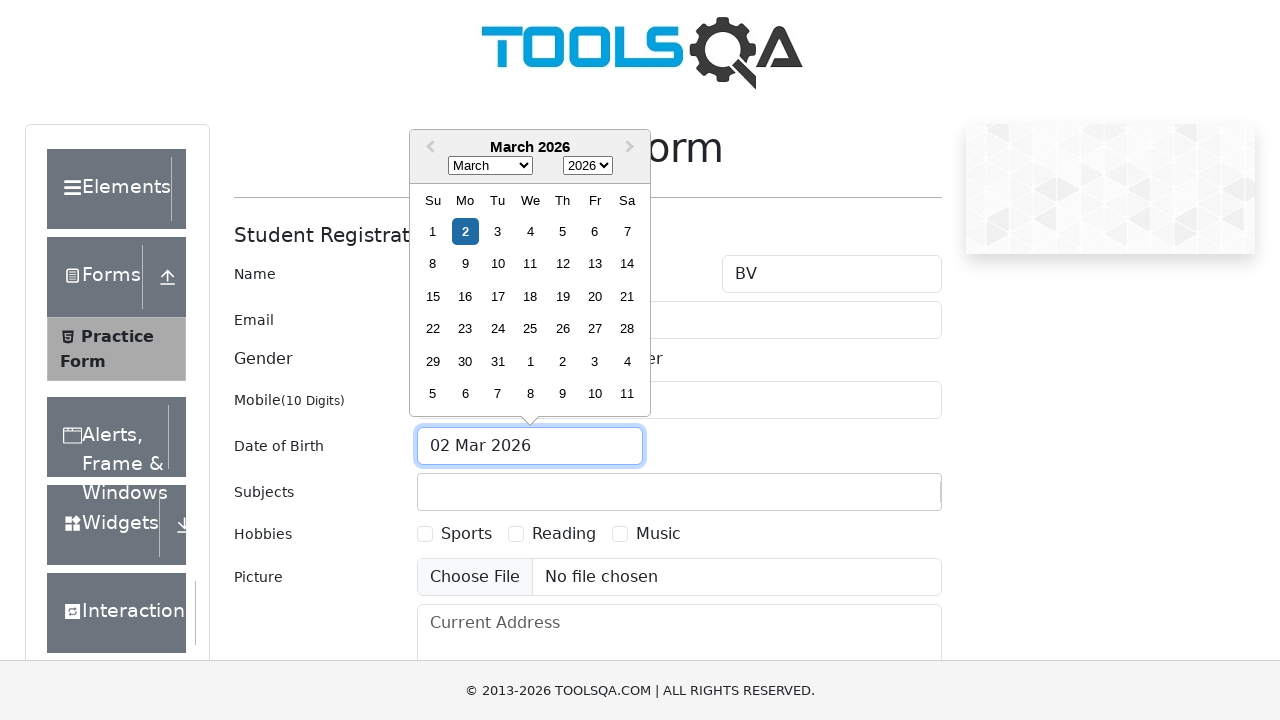

Selected January from month dropdown on .react-datepicker__month-select
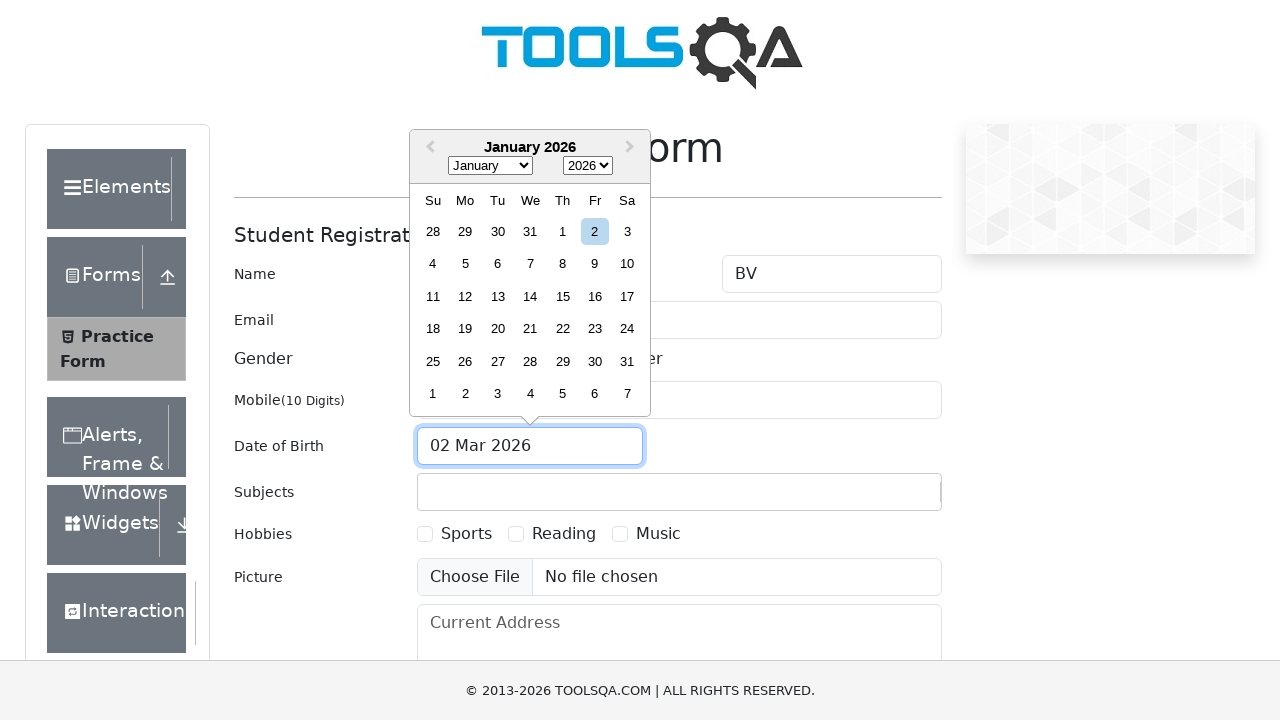

Selected 1990 from year dropdown on .react-datepicker__year-select
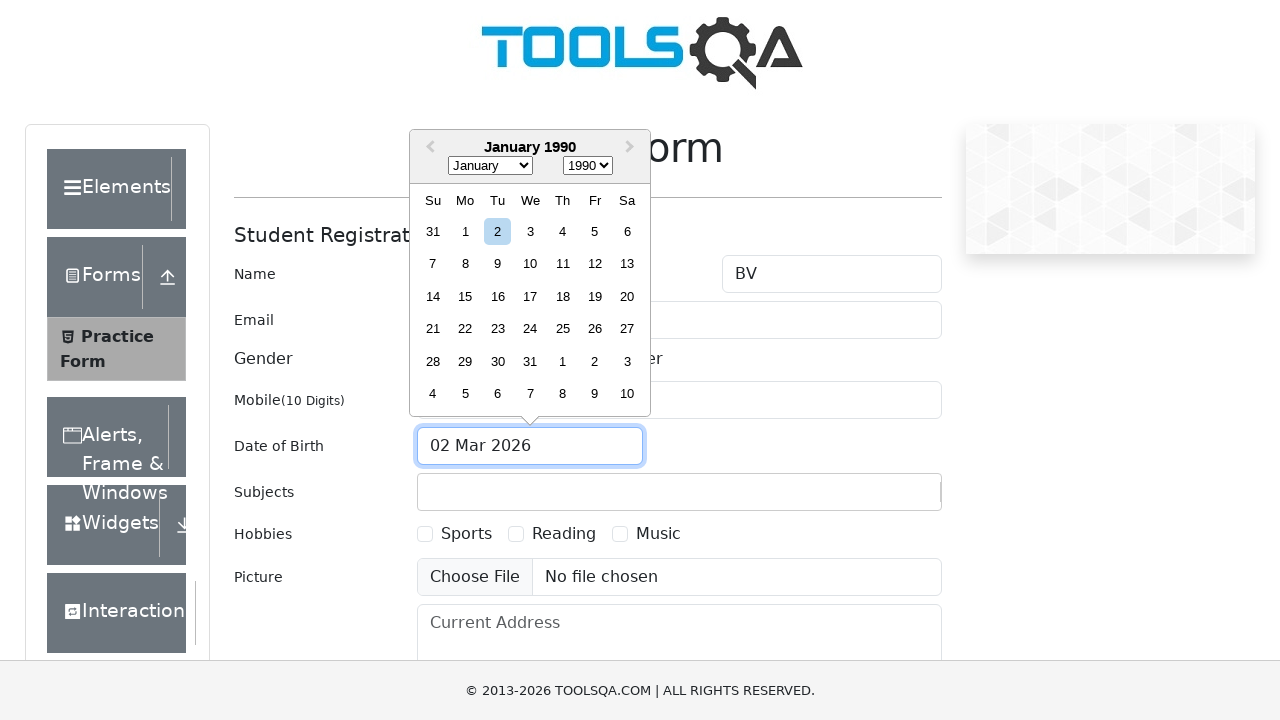

Selected January 15, 1990 as date of birth at (465, 296) on internal:label="Choose Monday, January 15th,"i
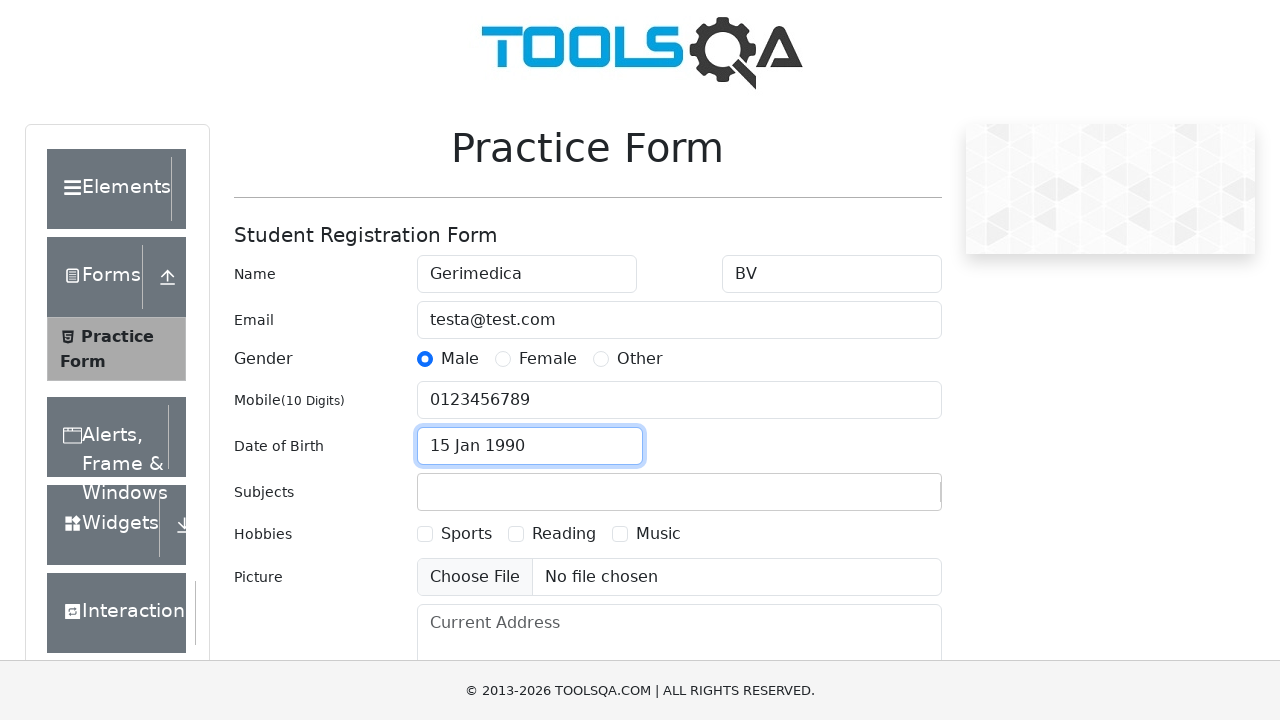

Typed 'Maths' in subjects input field on input[id='subjectsInput']
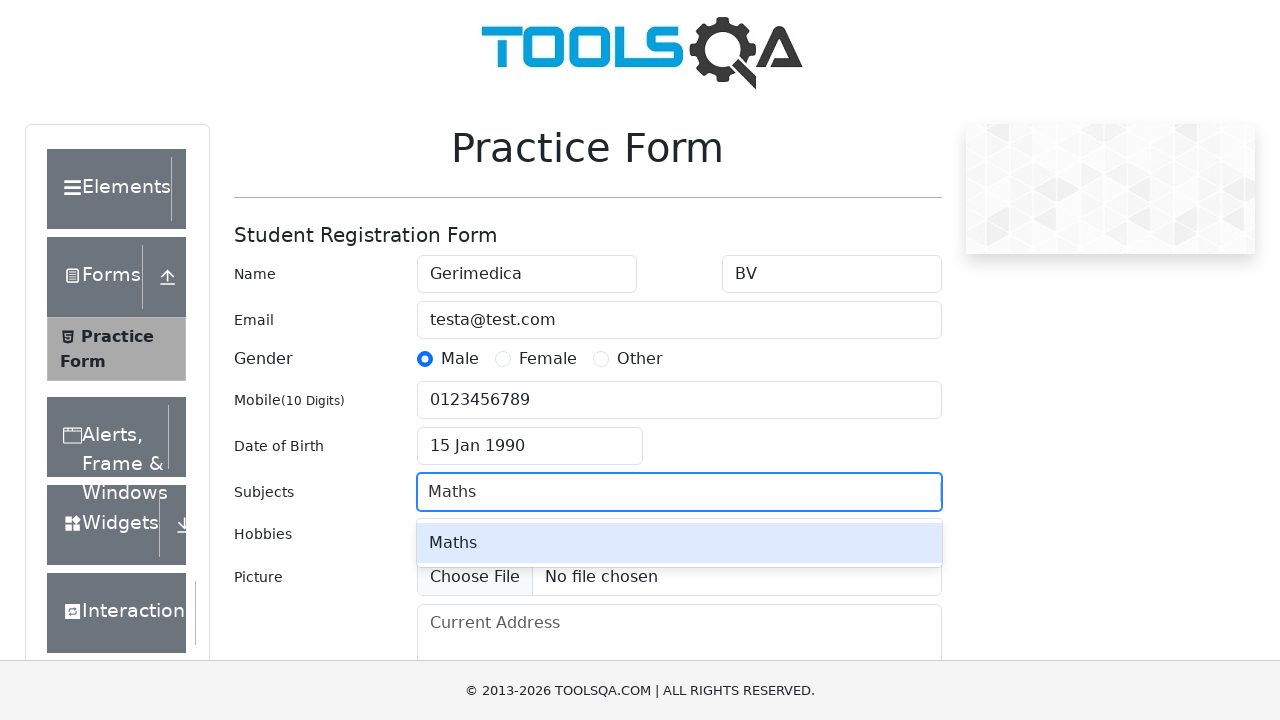

Selected Maths from subjects dropdown at (679, 543) on #react-select-2-option-0
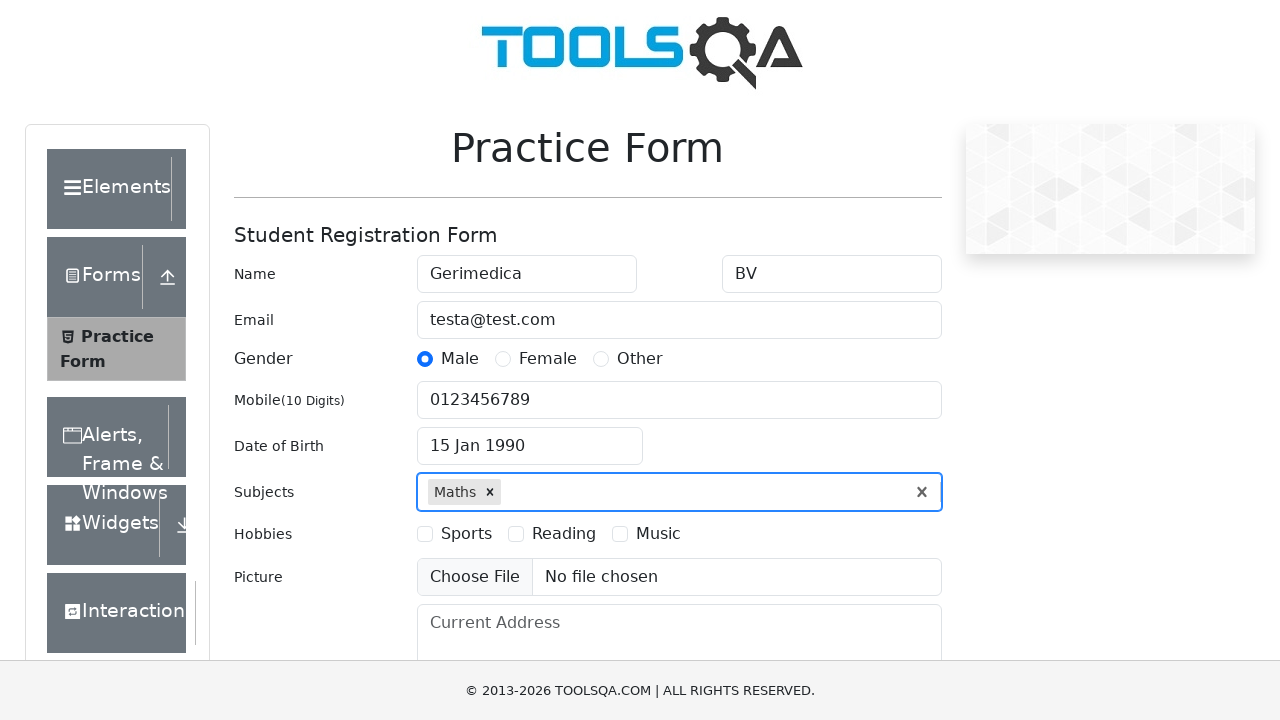

Selected Reading as hobby at (564, 534) on internal:text="Reading"i
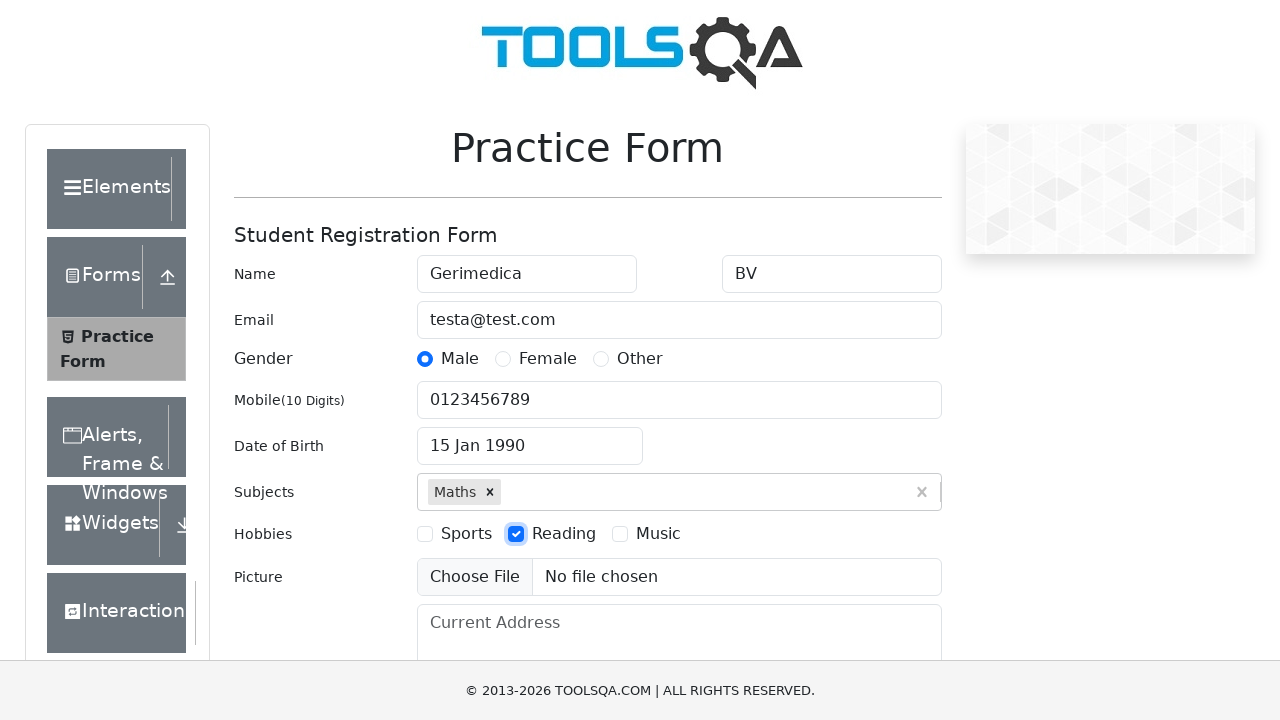

Filled Current Address field with 'Netherlands' on internal:attr=[placeholder="Current Address"i]
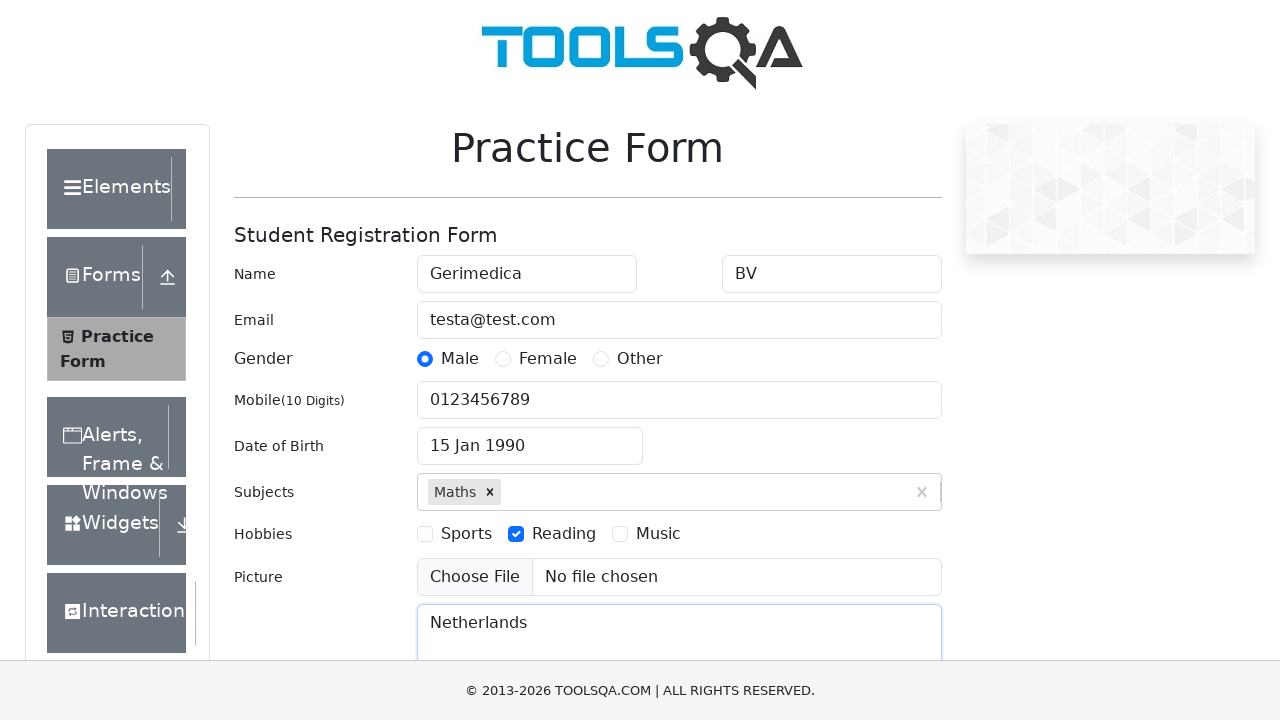

Clicked on state dropdown at (618, 437) on #state svg
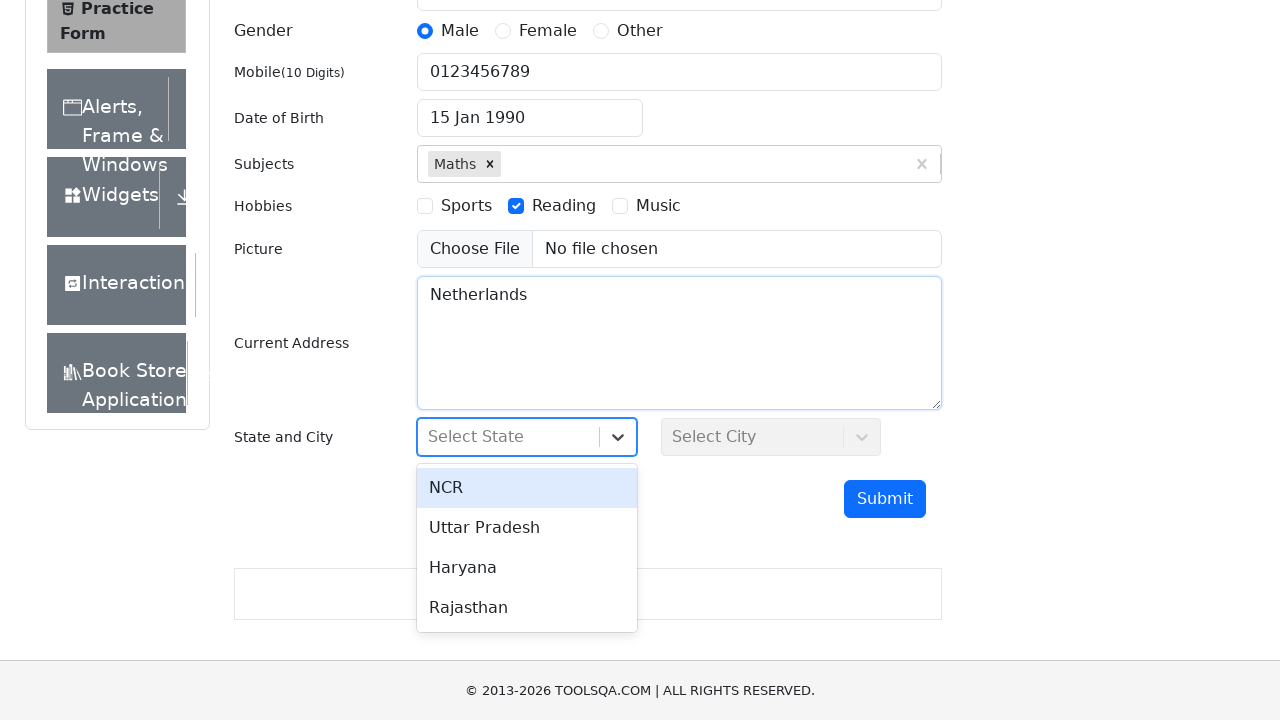

Selected NCR from state dropdown at (527, 488) on internal:text="NCR"s
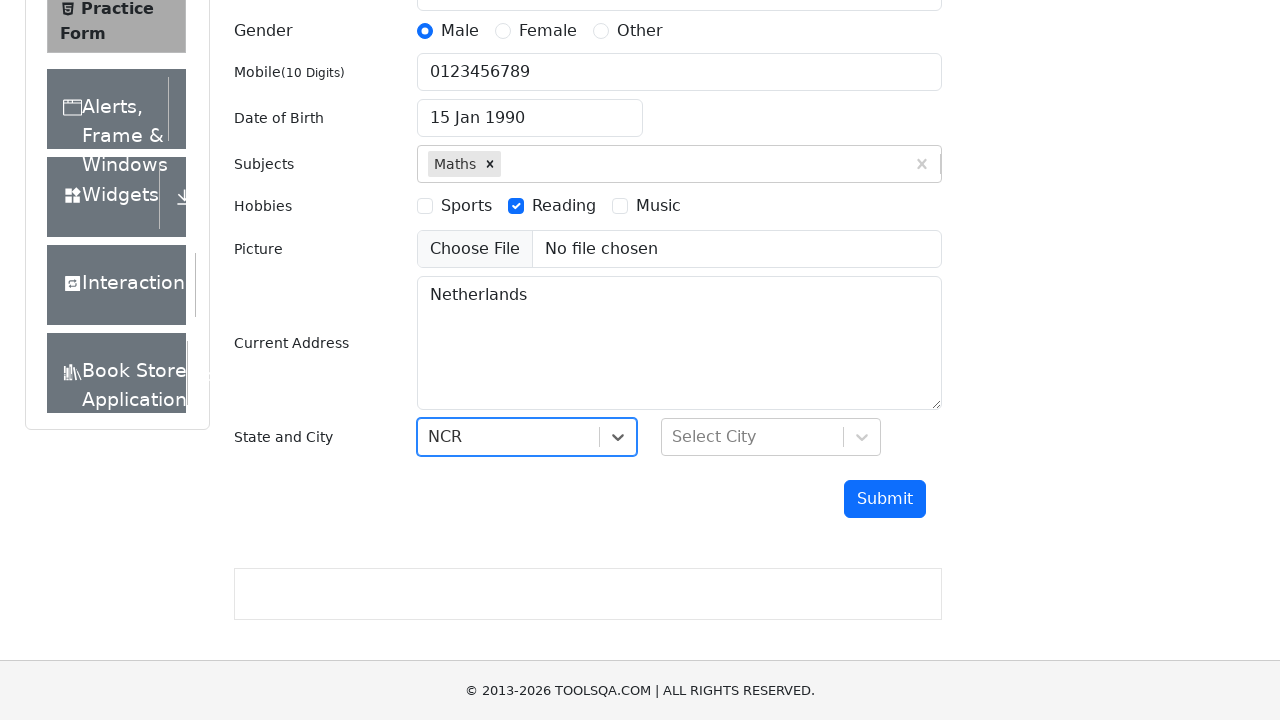

Clicked on city dropdown at (862, 437) on #city svg
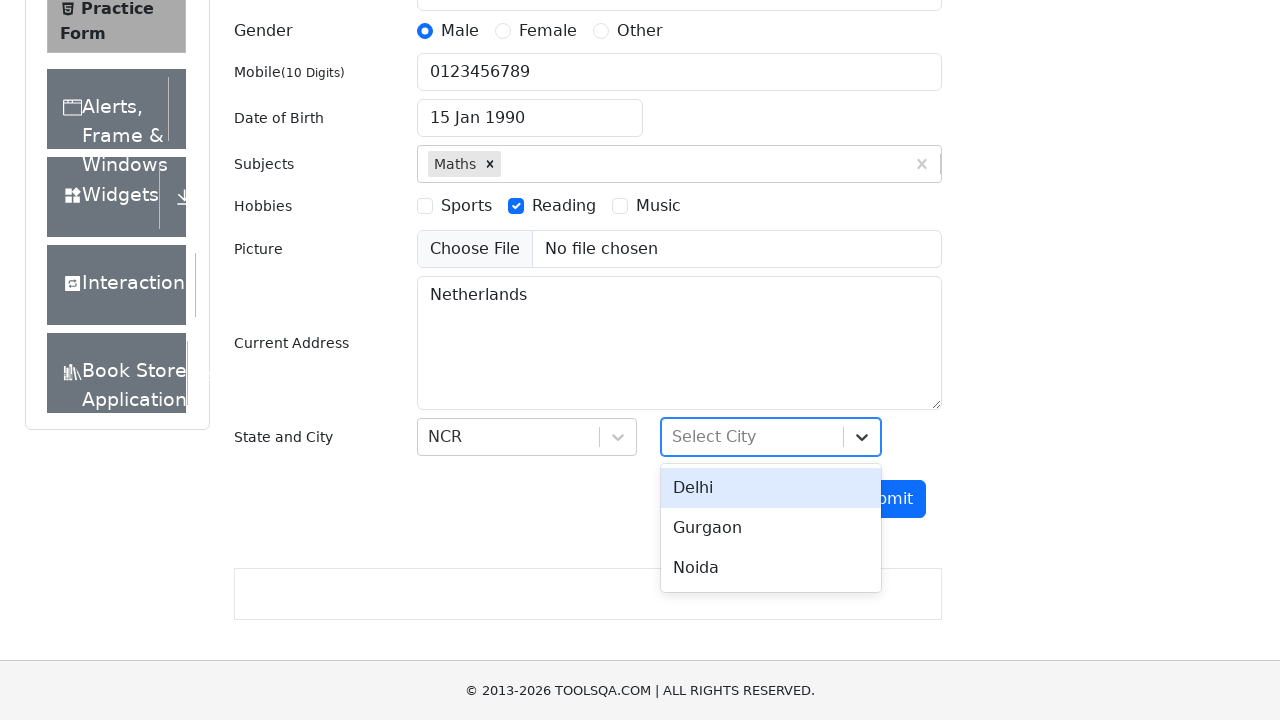

Selected Delhi from city dropdown at (771, 488) on internal:text="Delhi"s
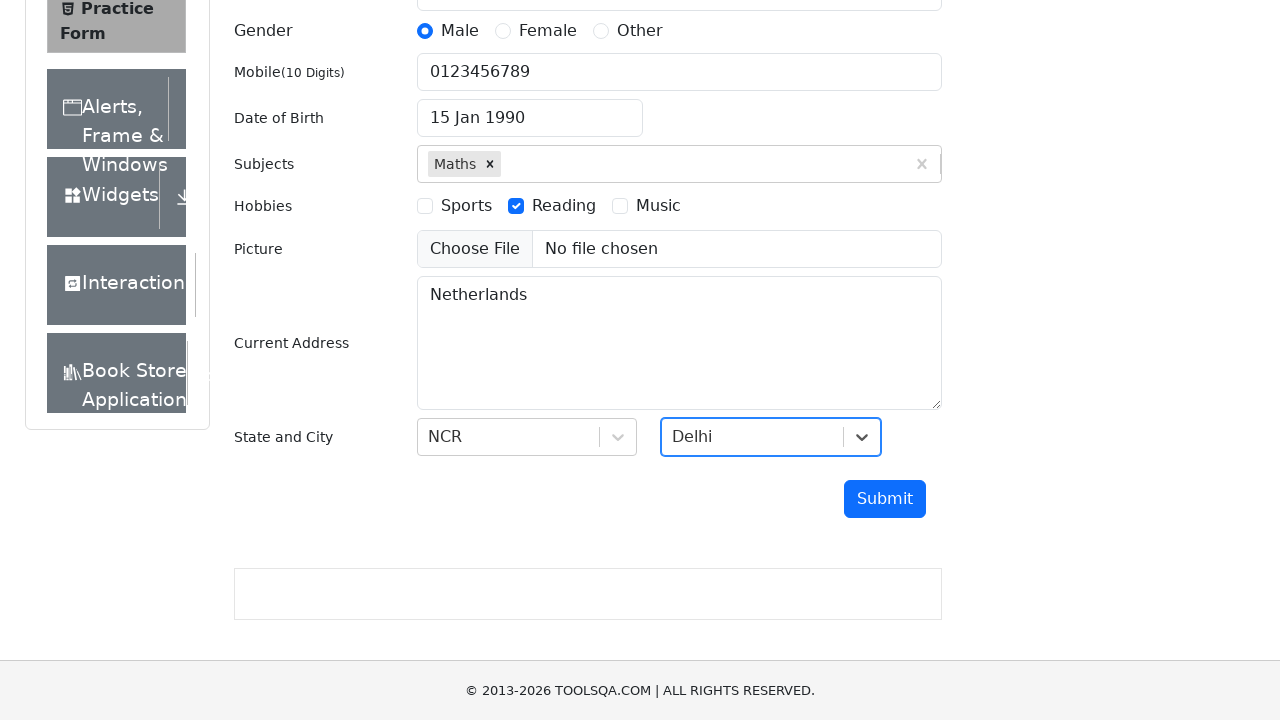

Clicked Submit button to submit the form at (885, 499) on internal:role=button[name="Submit"i]
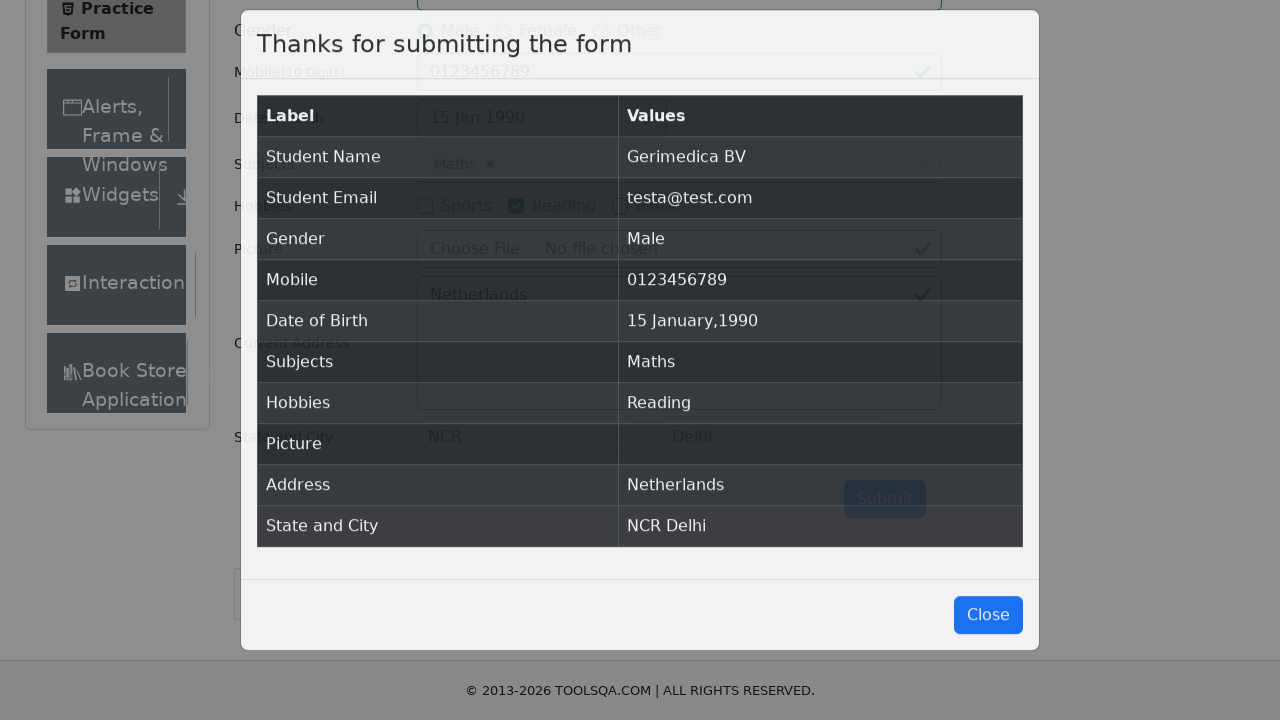

Success message 'Thanks for submitting the form' appeared
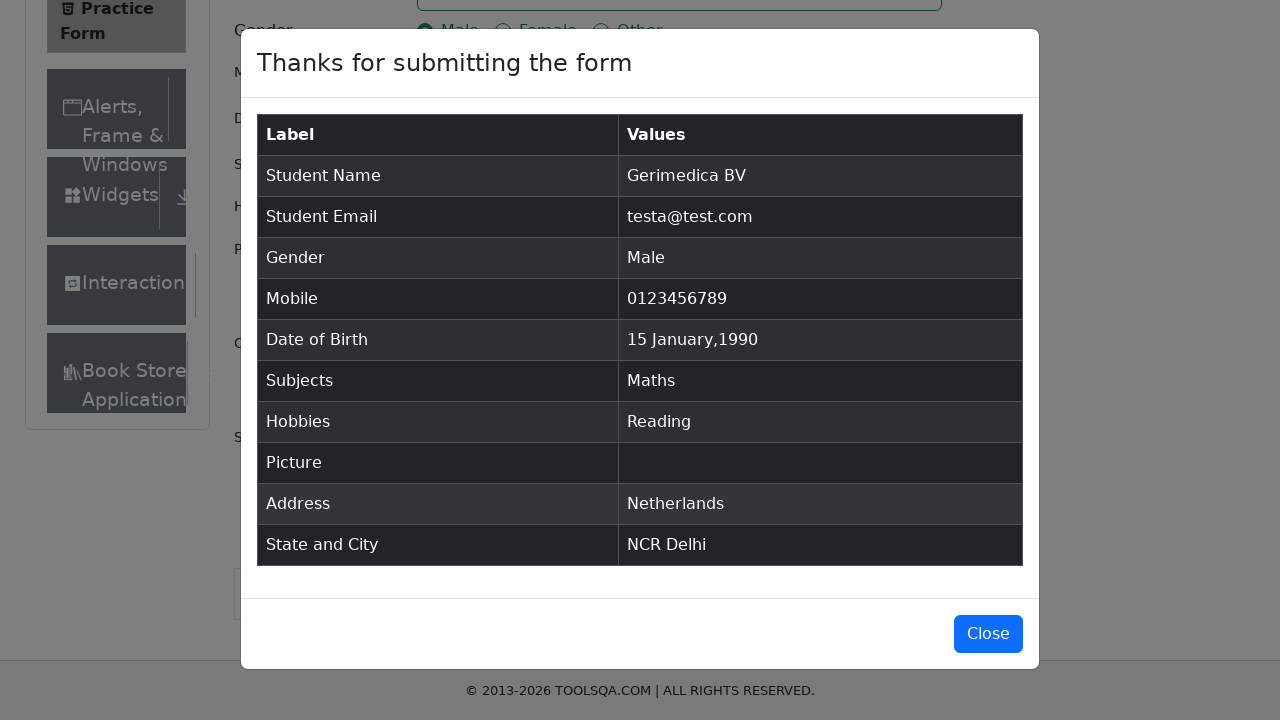

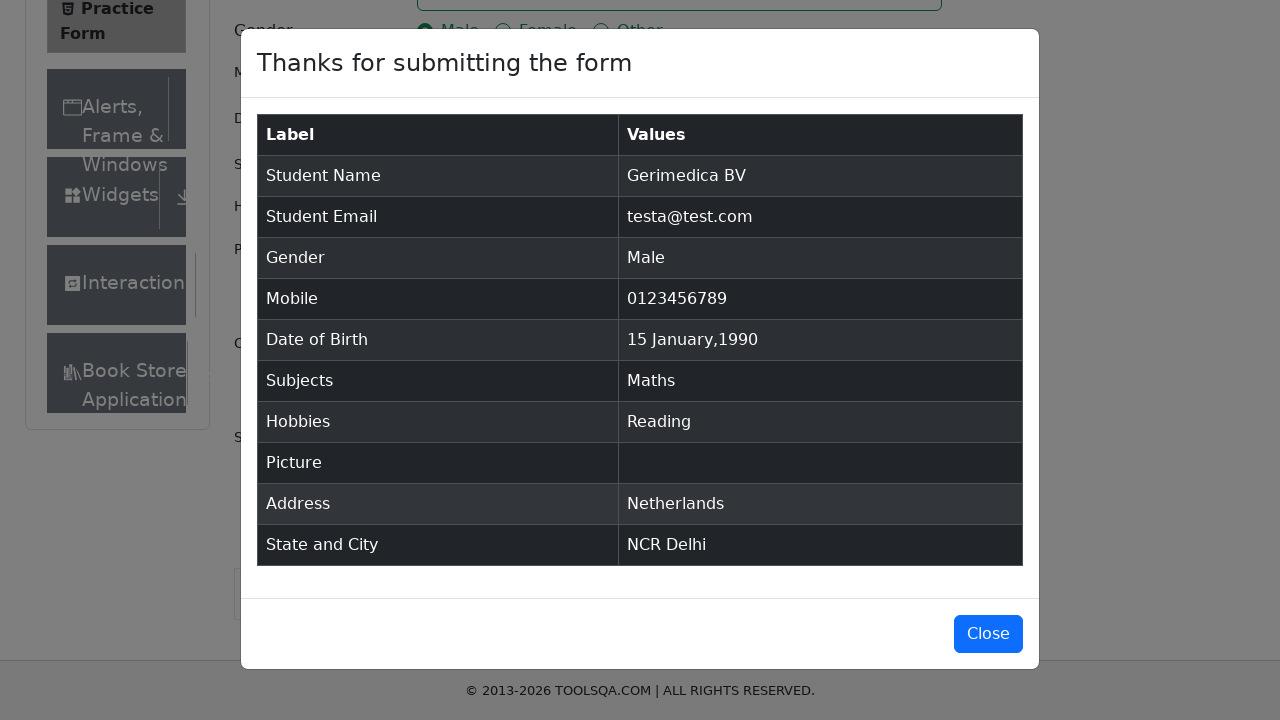